Tests JavaScript alert, confirm, and prompt dialogs by interacting with different alert types and verifying the results displayed on the page

Starting URL: https://the-internet.herokuapp.com/javascript_alerts

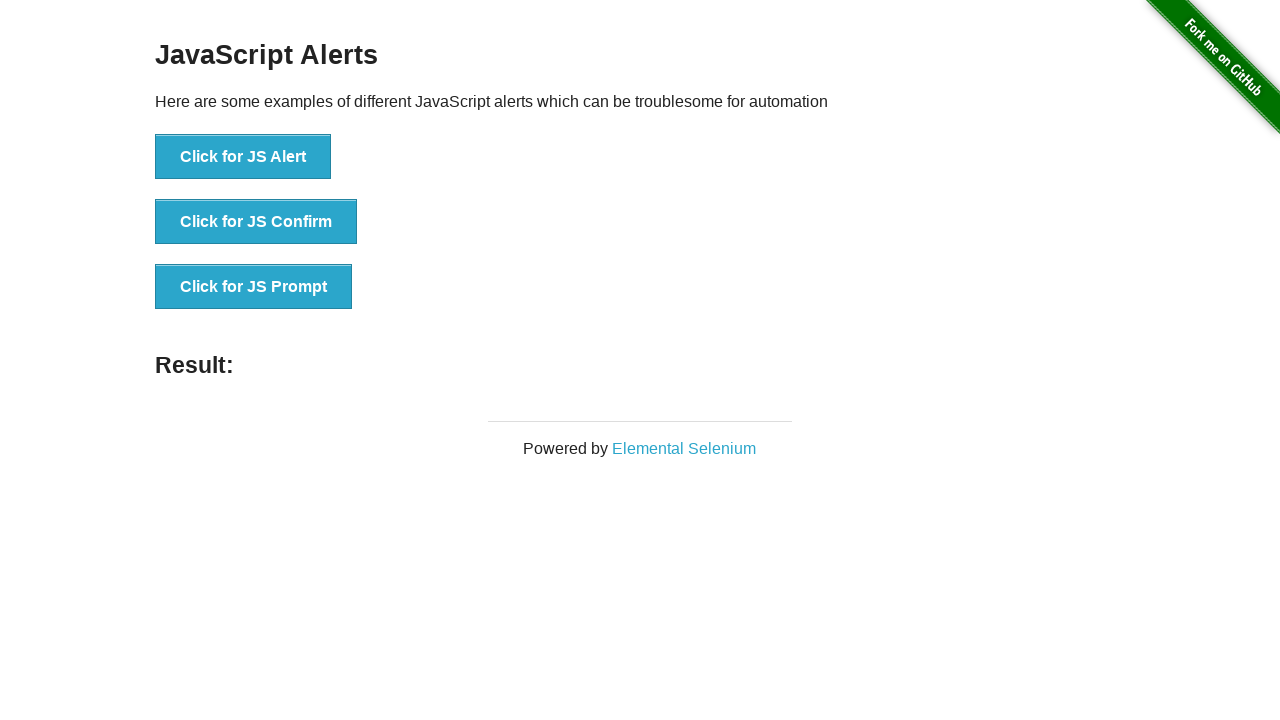

Clicked the Alert button at (243, 157) on xpath=//button[contains(text(), 'Alert')]
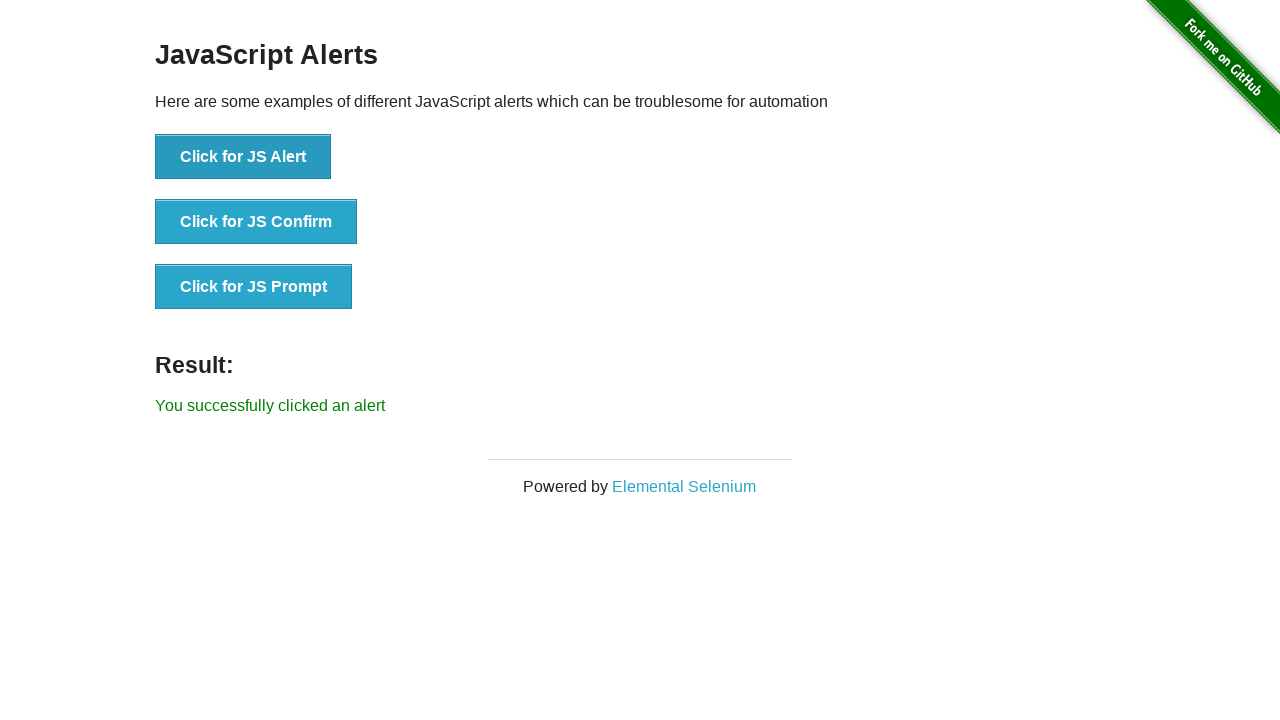

Set up dialog handler to accept alert
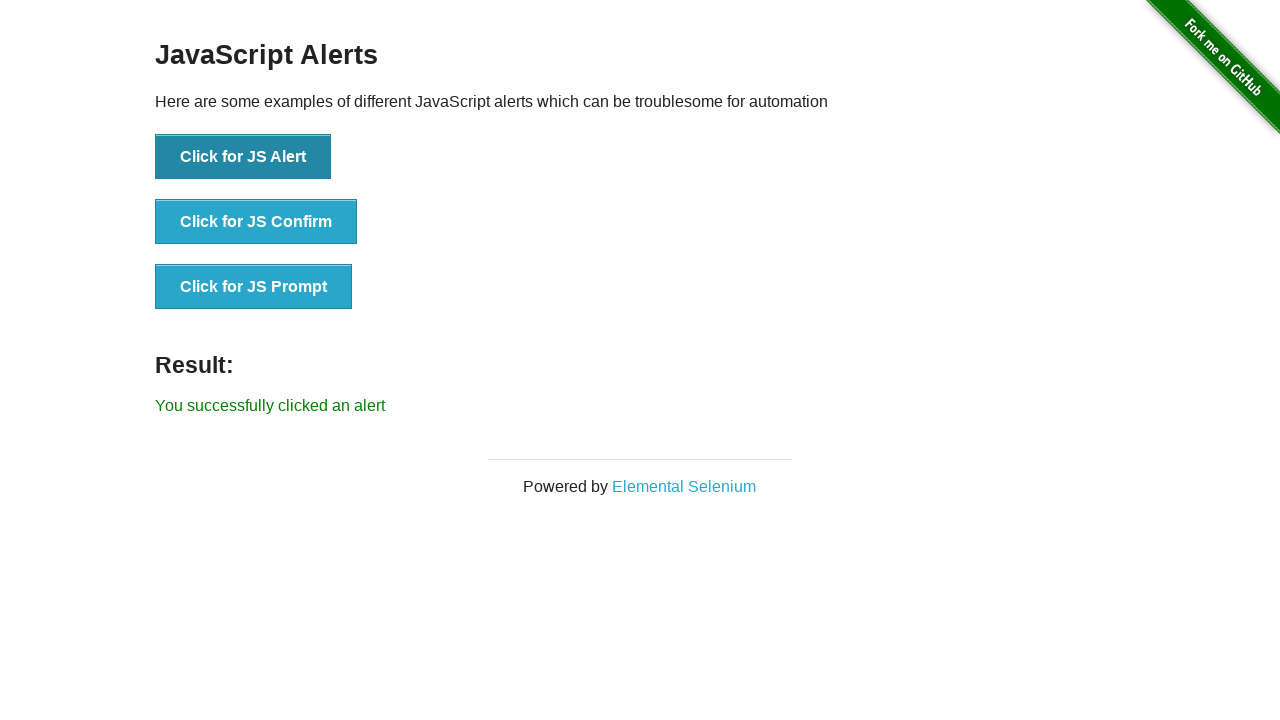

Alert dialog handled and result element appeared
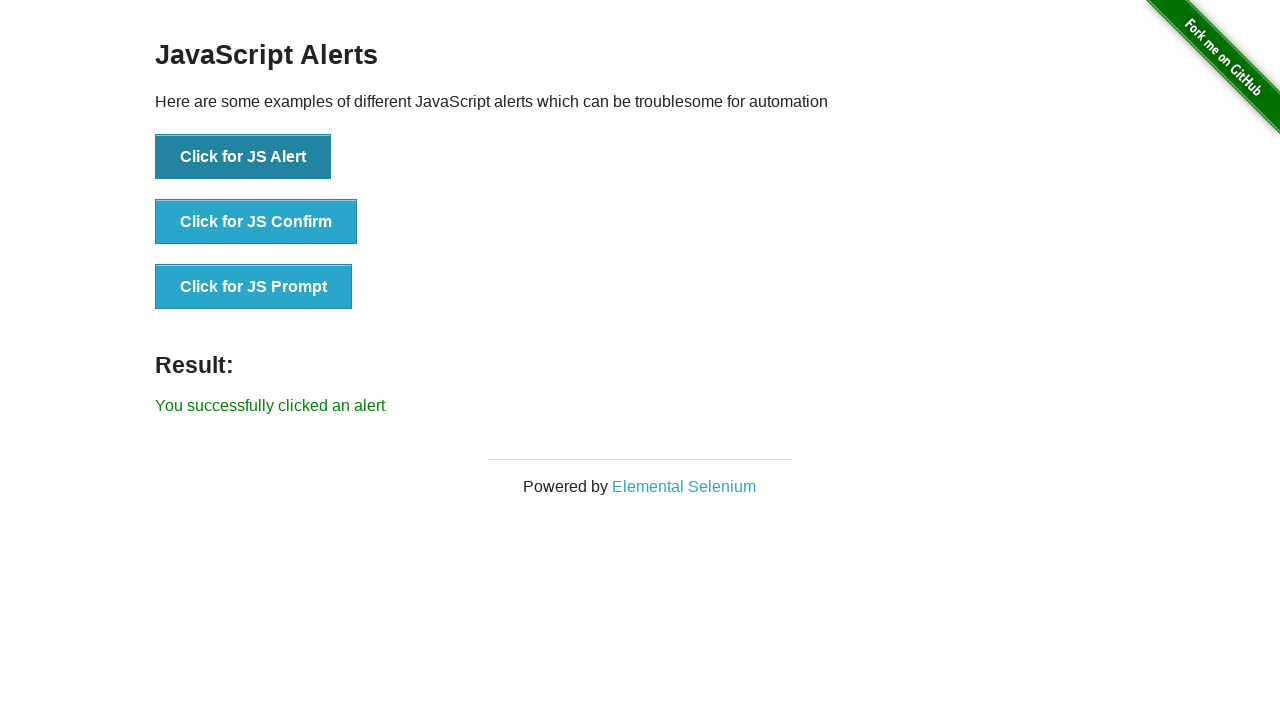

Clicked the Confirm button at (256, 222) on (//button)[2]
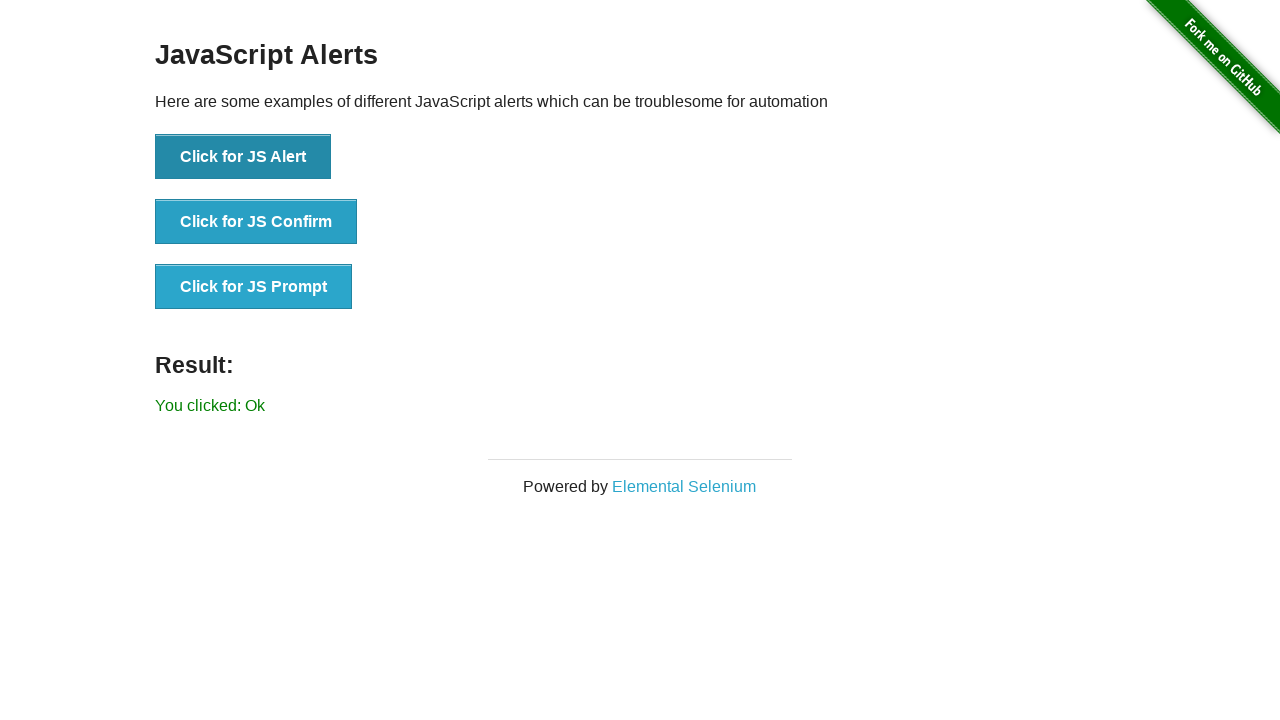

Set up dialog handler to dismiss confirm dialog
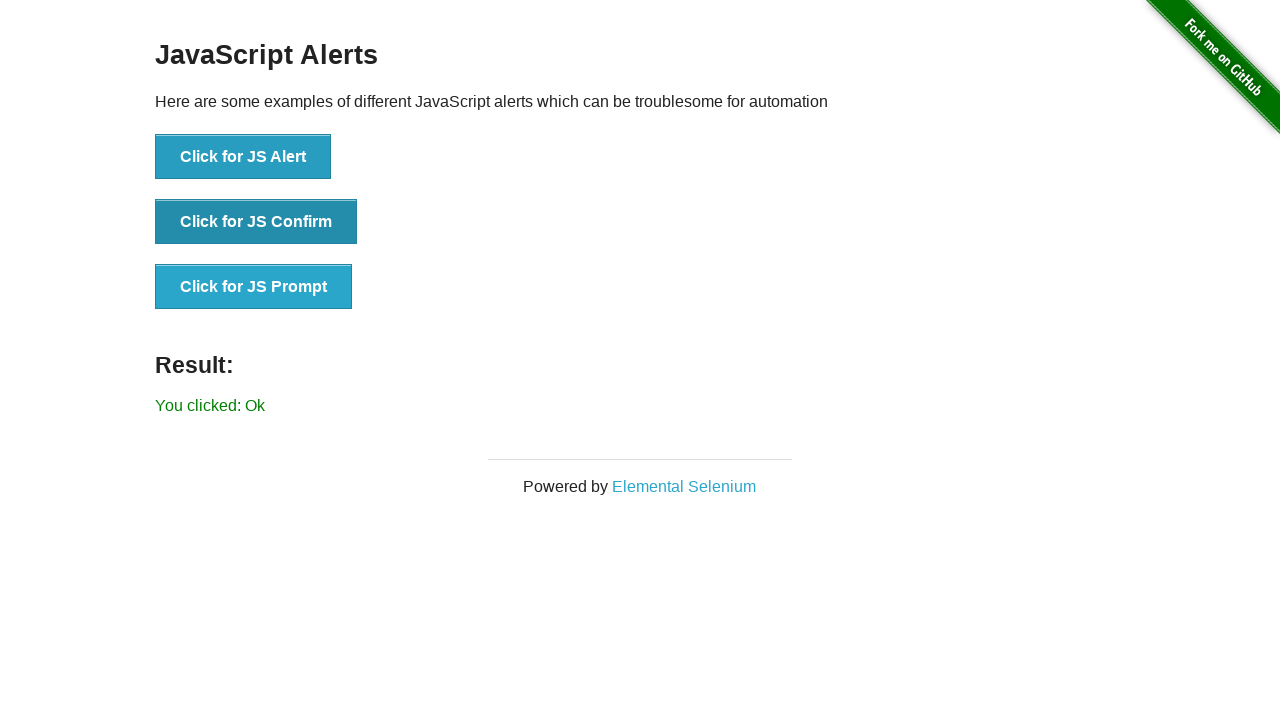

Confirm dialog dismissed and result element updated
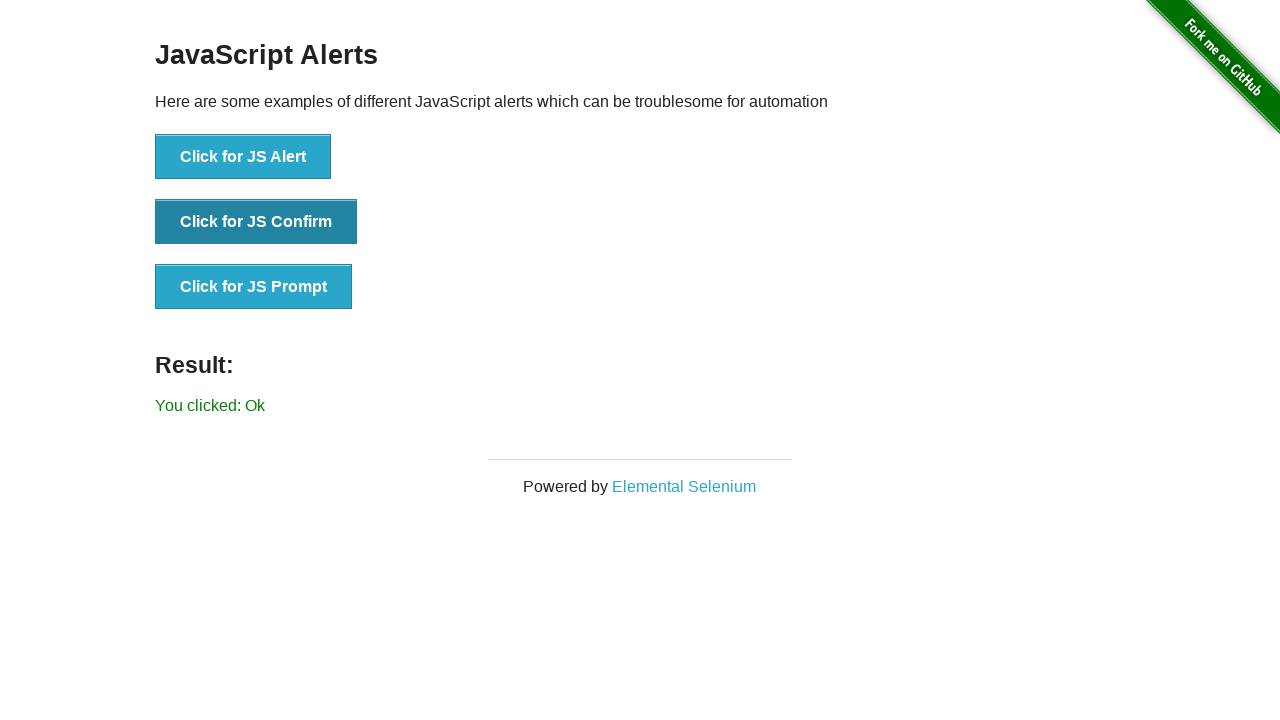

Clicked the JS Prompt button at (254, 287) on xpath=//button[text()='Click for JS Prompt']
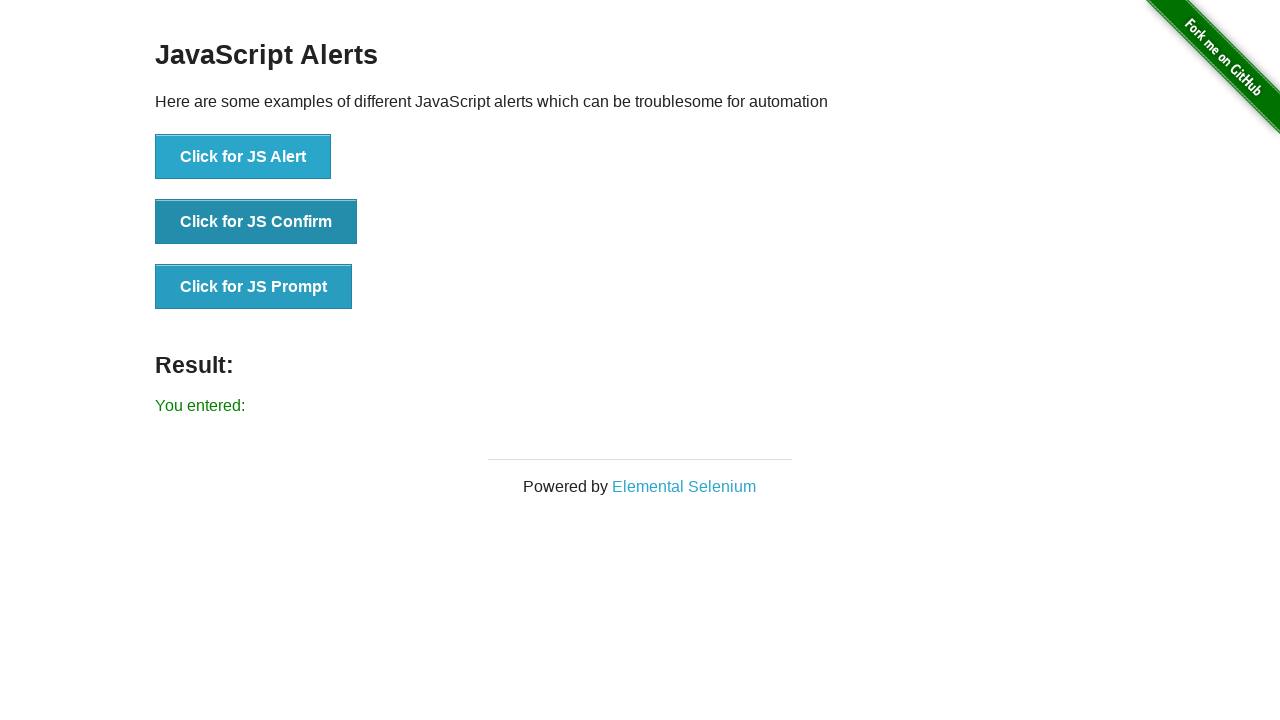

Set up dialog handler to enter text and accept prompt dialog
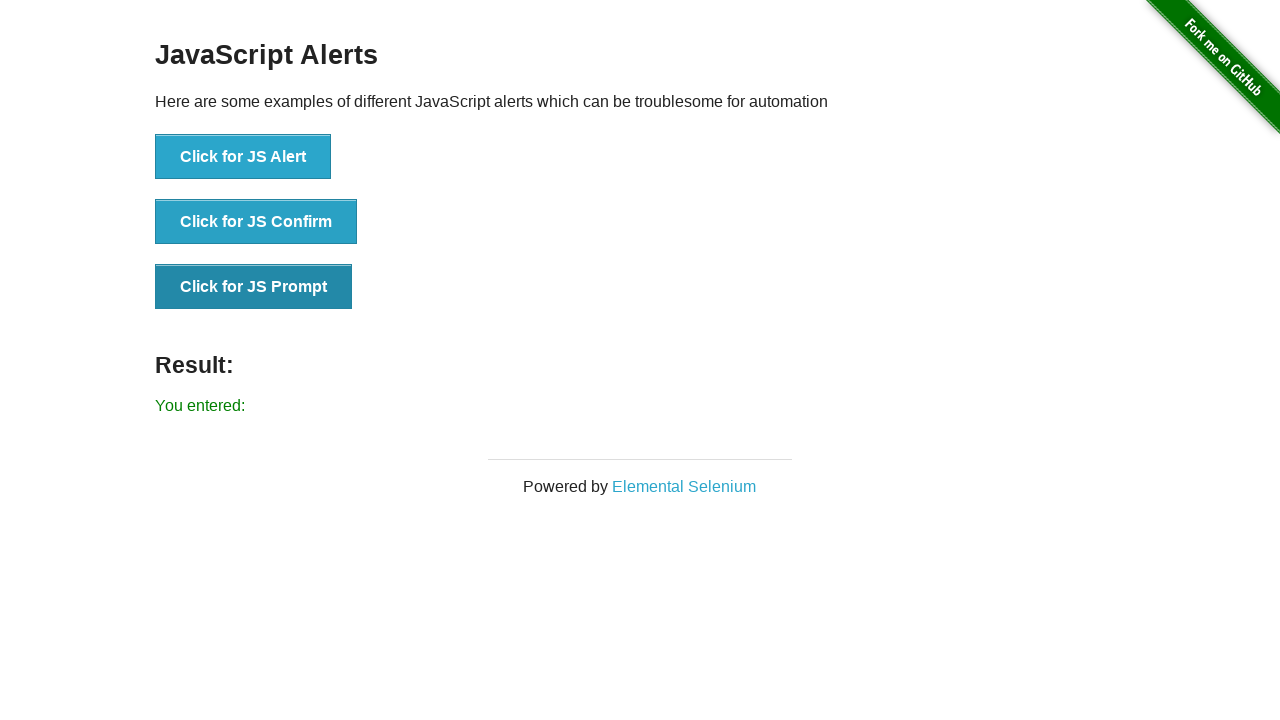

Prompt dialog handled with entered text and result element updated
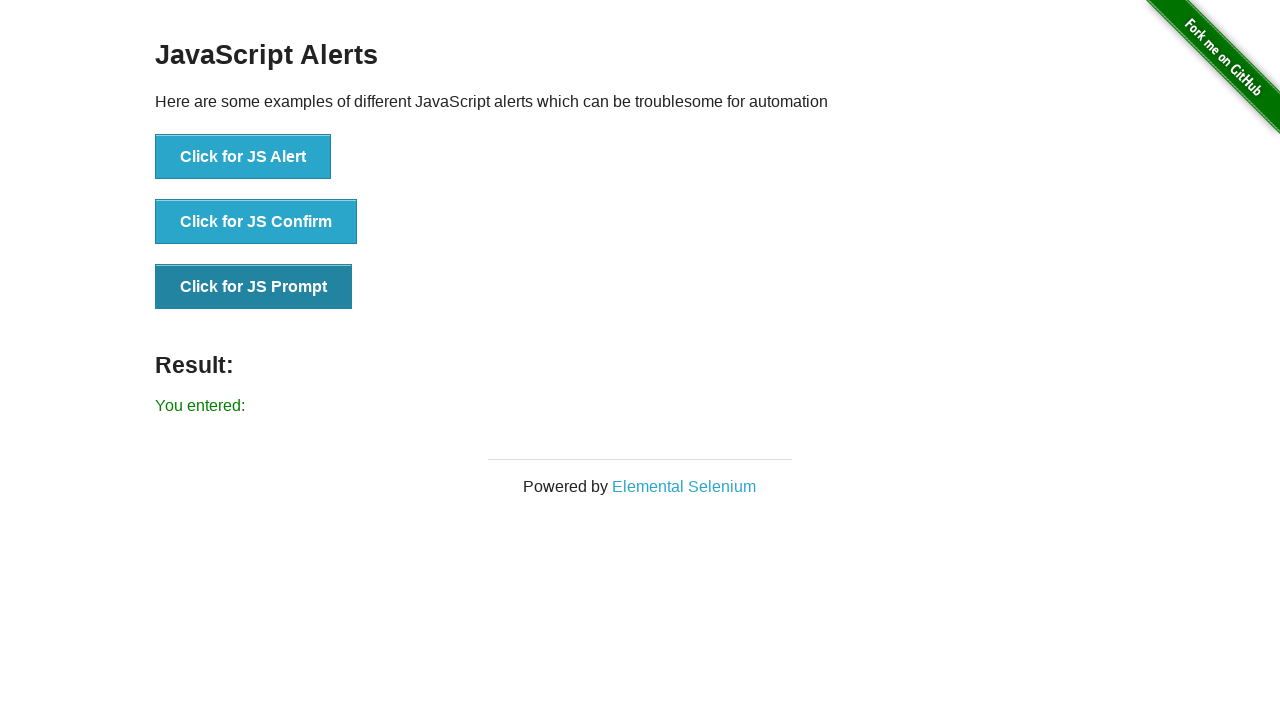

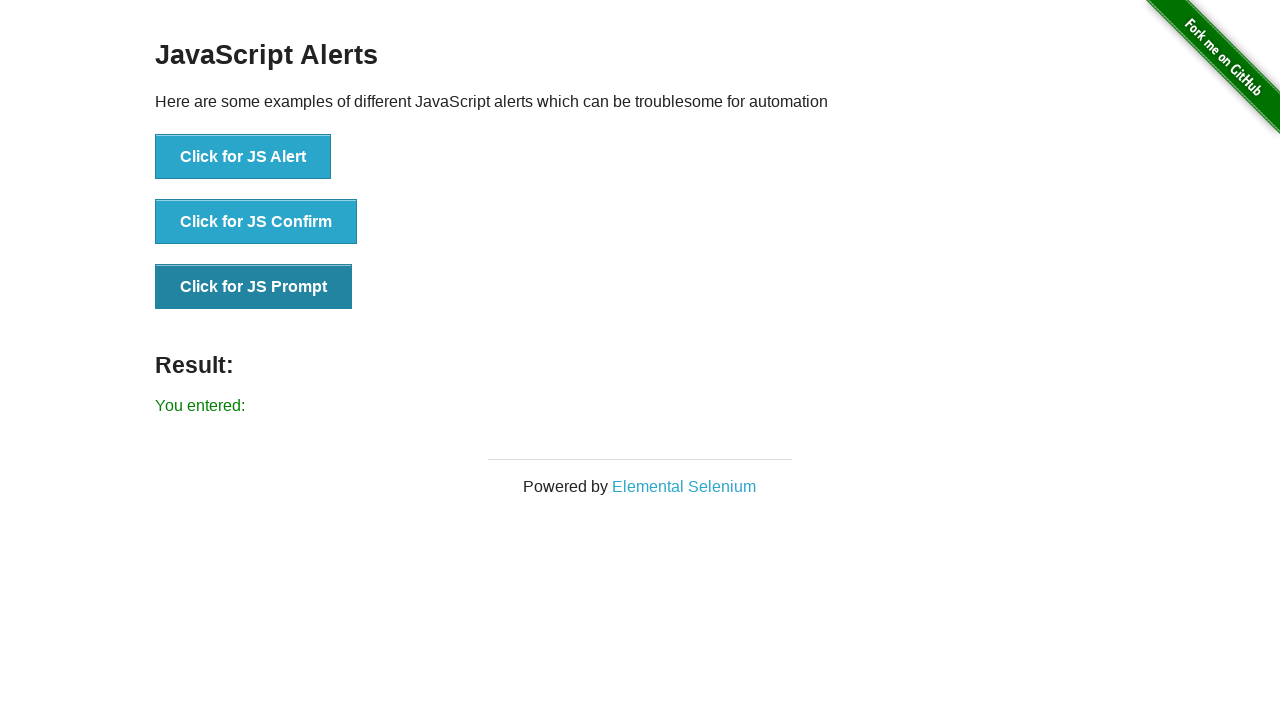